Tests adding two numbers displayed on the page and entering the result

Starting URL: https://obstaclecourse.tricentis.com/Obstacles/78264

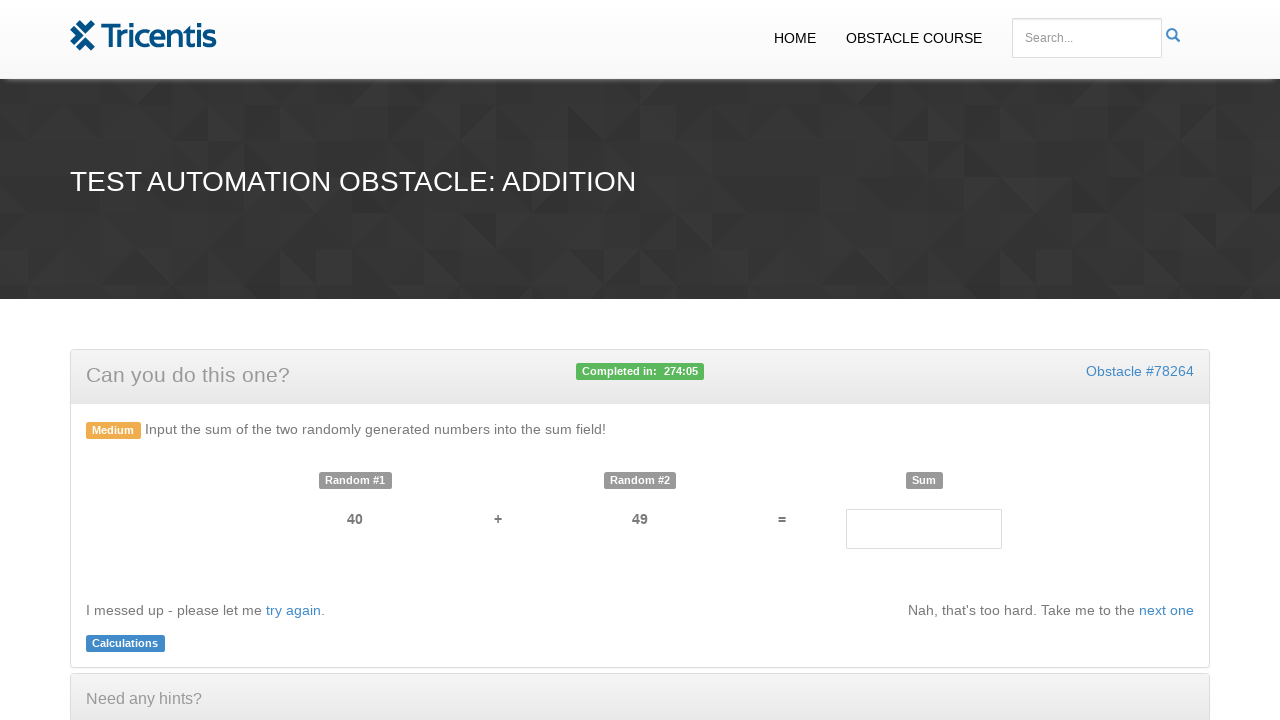

Retrieved first number from page
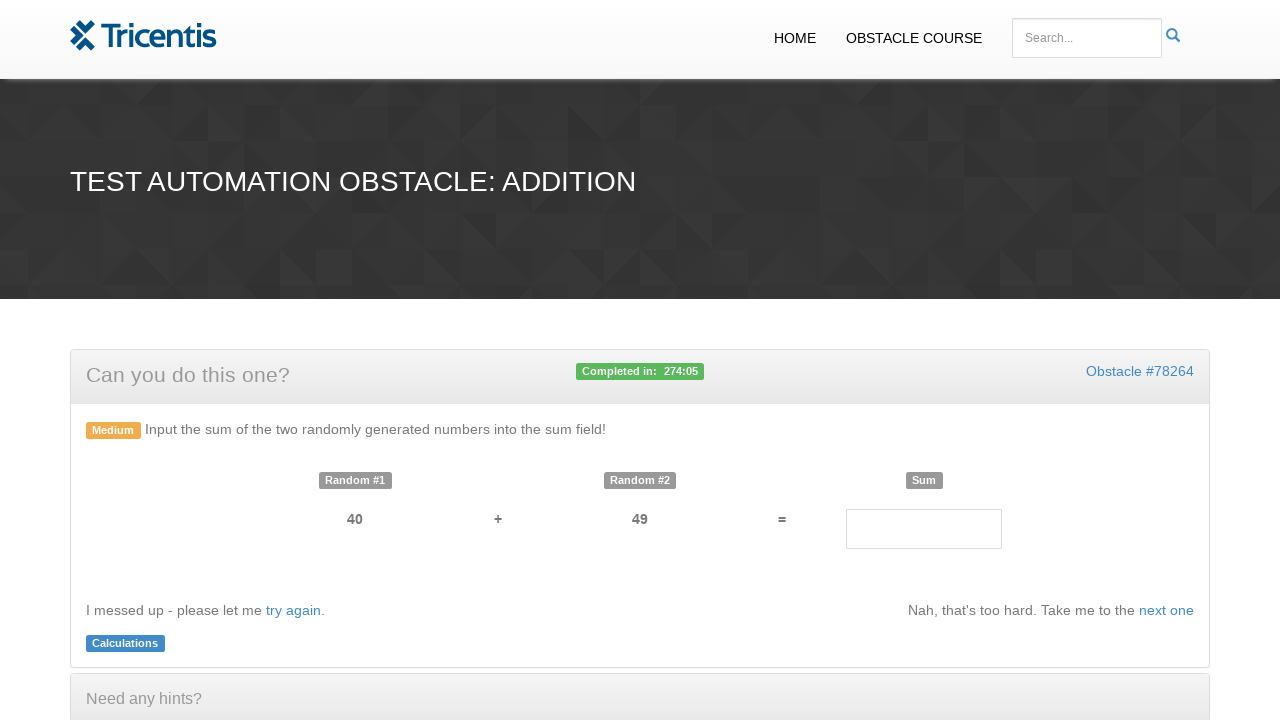

Retrieved second number from page
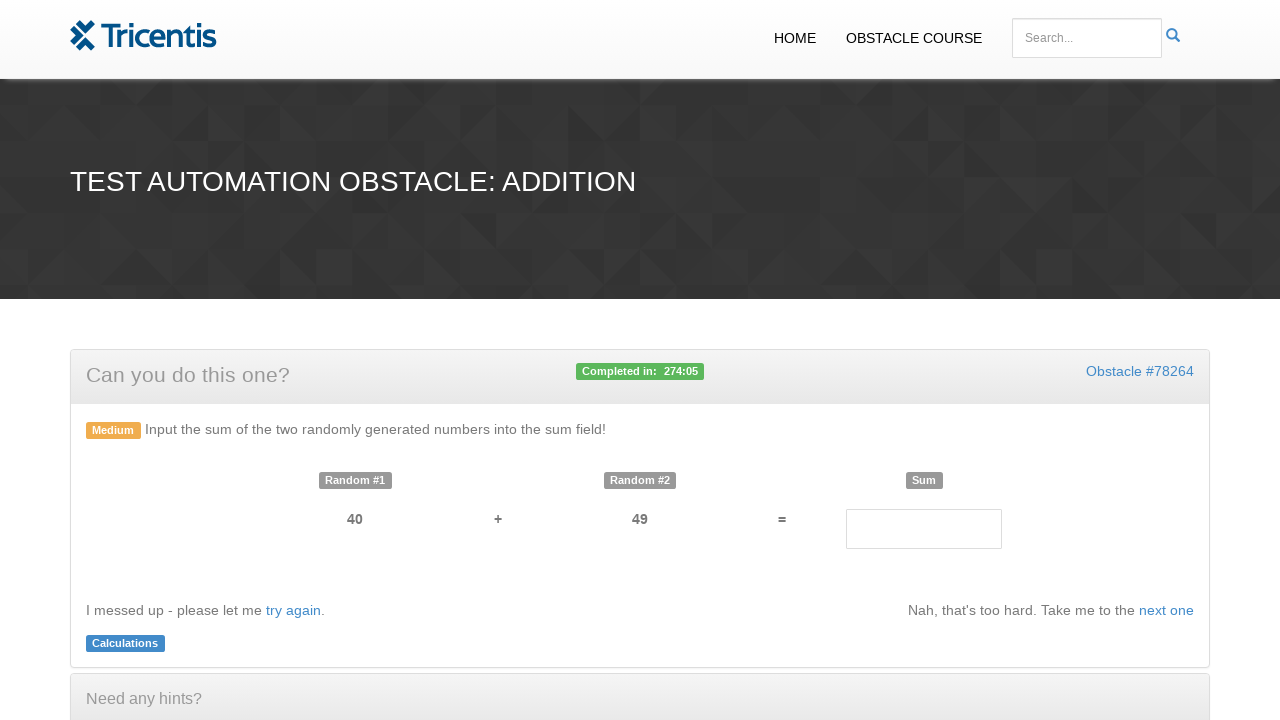

Entered sum result (40 + 49 = 89) into result field on #result
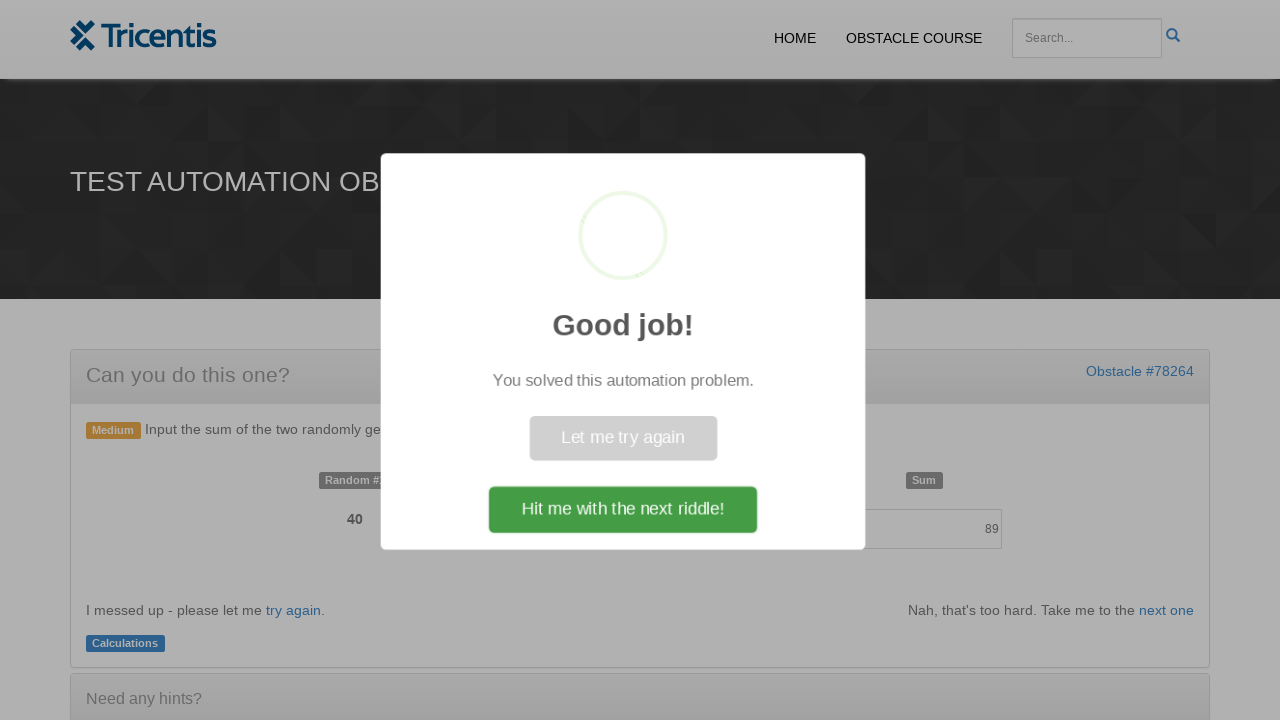

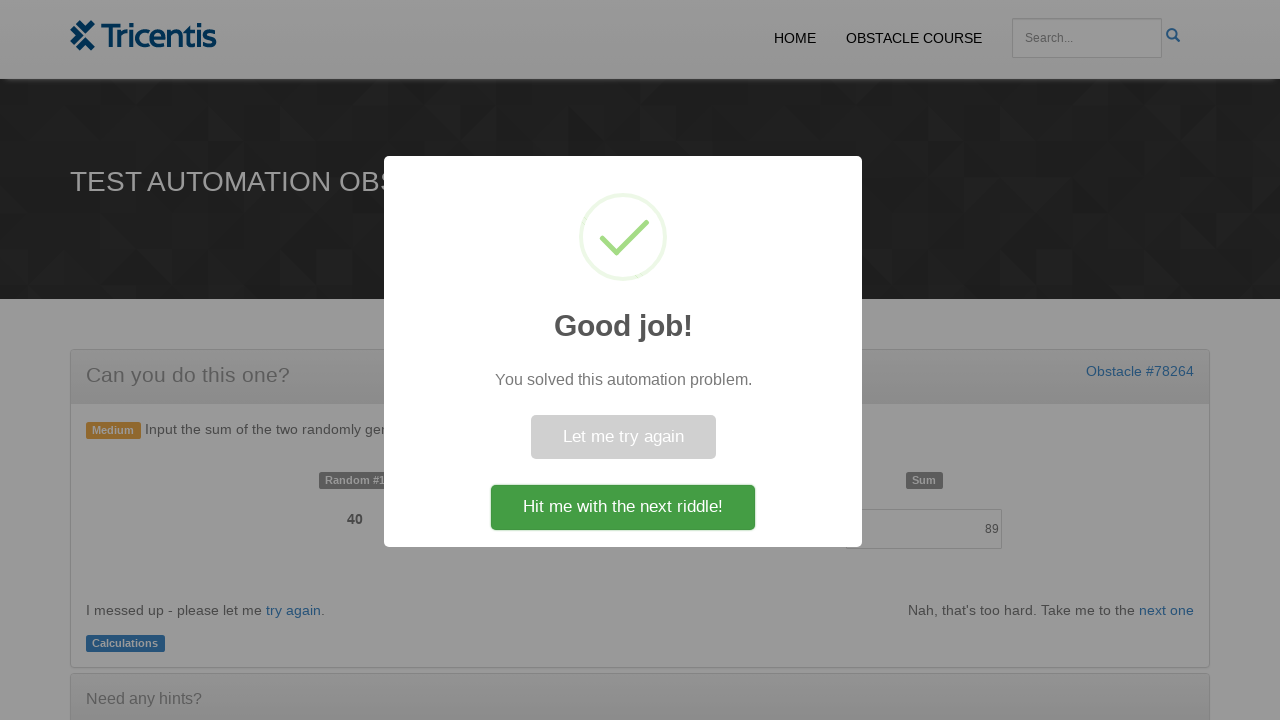